Tests mouse hover functionality by hovering over an element to reveal a dropdown menu and clicking on the "Top" link option

Starting URL: https://rahulshettyacademy.com/AutomationPractice/

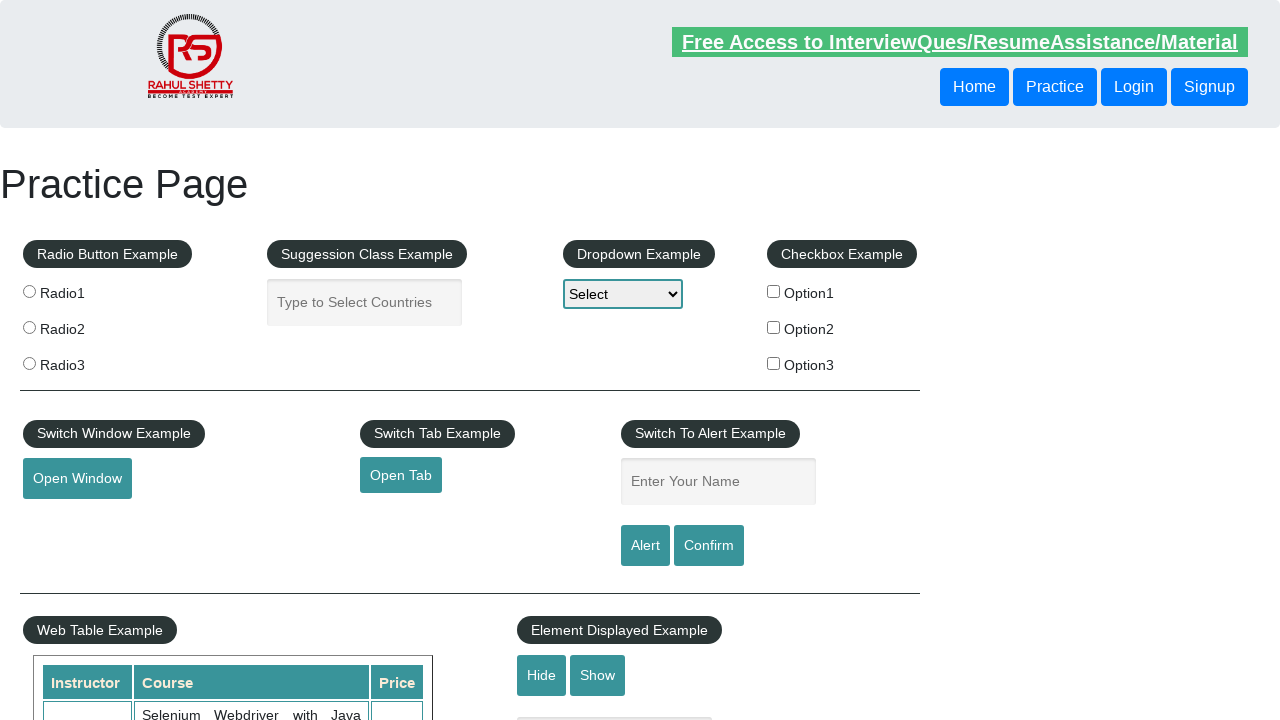

Located mouse hover element with id 'mousehover'
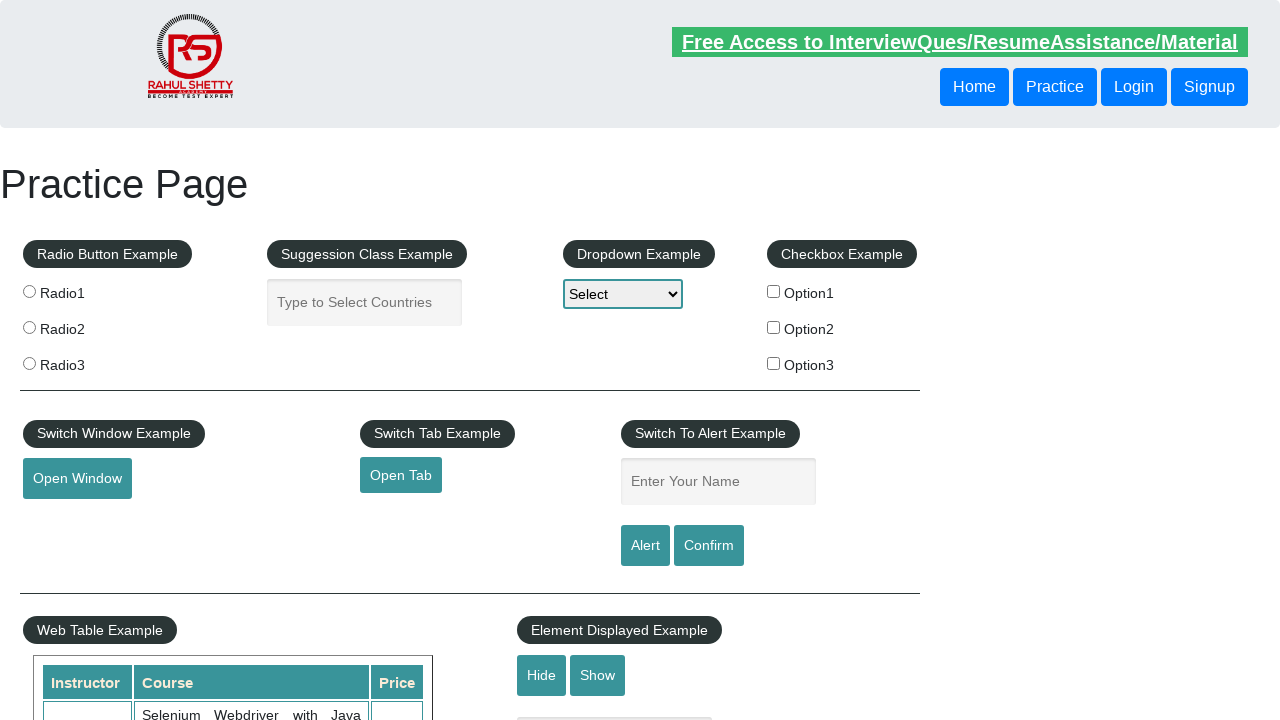

Hovered over element to reveal dropdown menu at (83, 361) on #mousehover
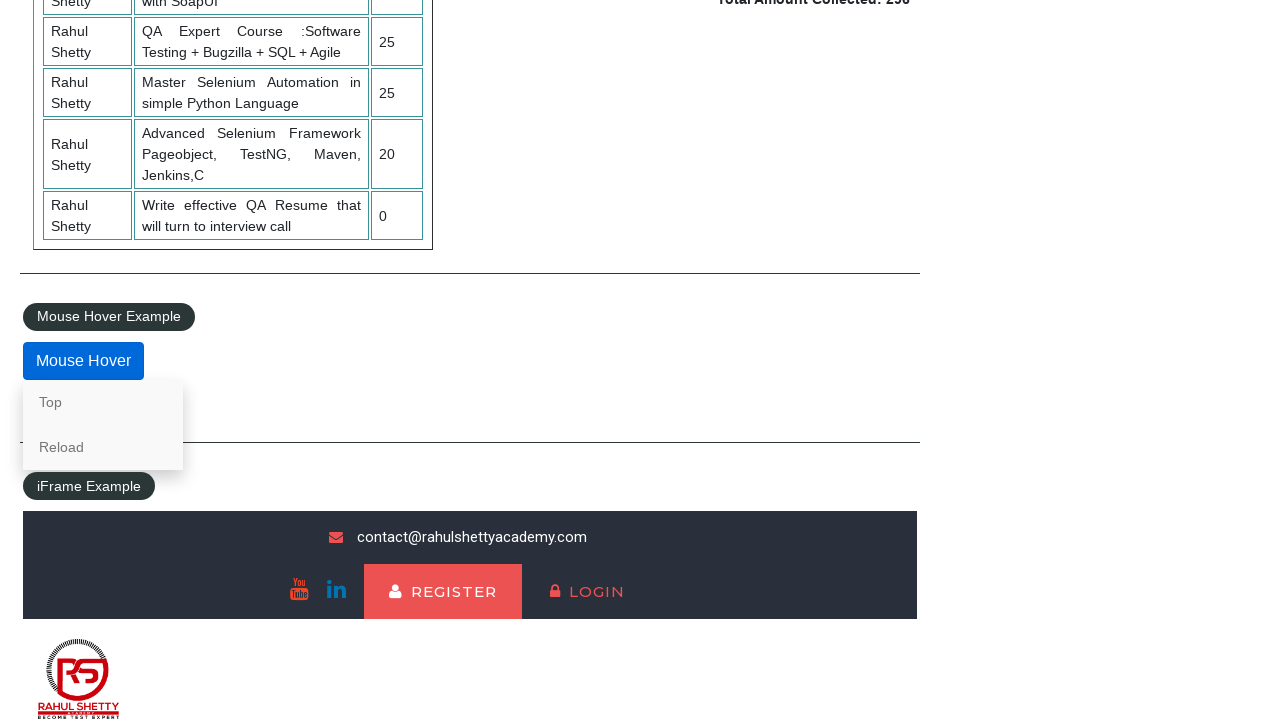

Clicked on 'Top' link option from dropdown menu at (103, 402) on xpath=//a[text()='Top']
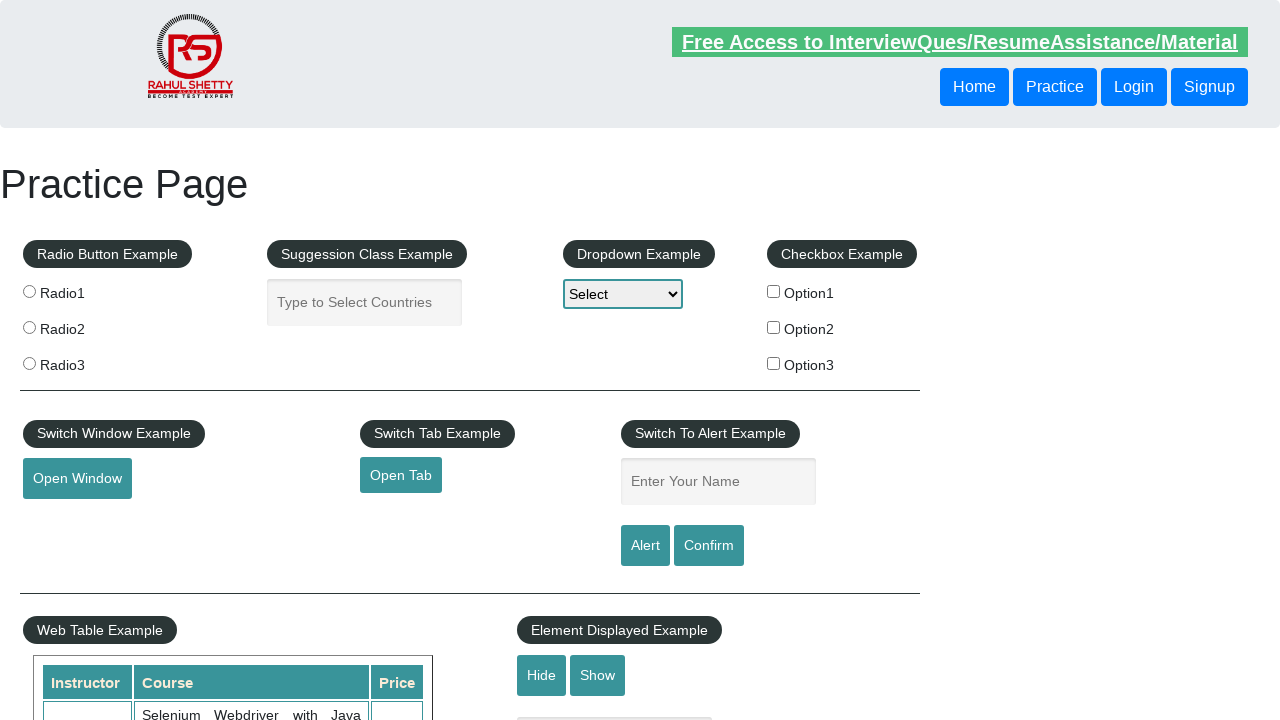

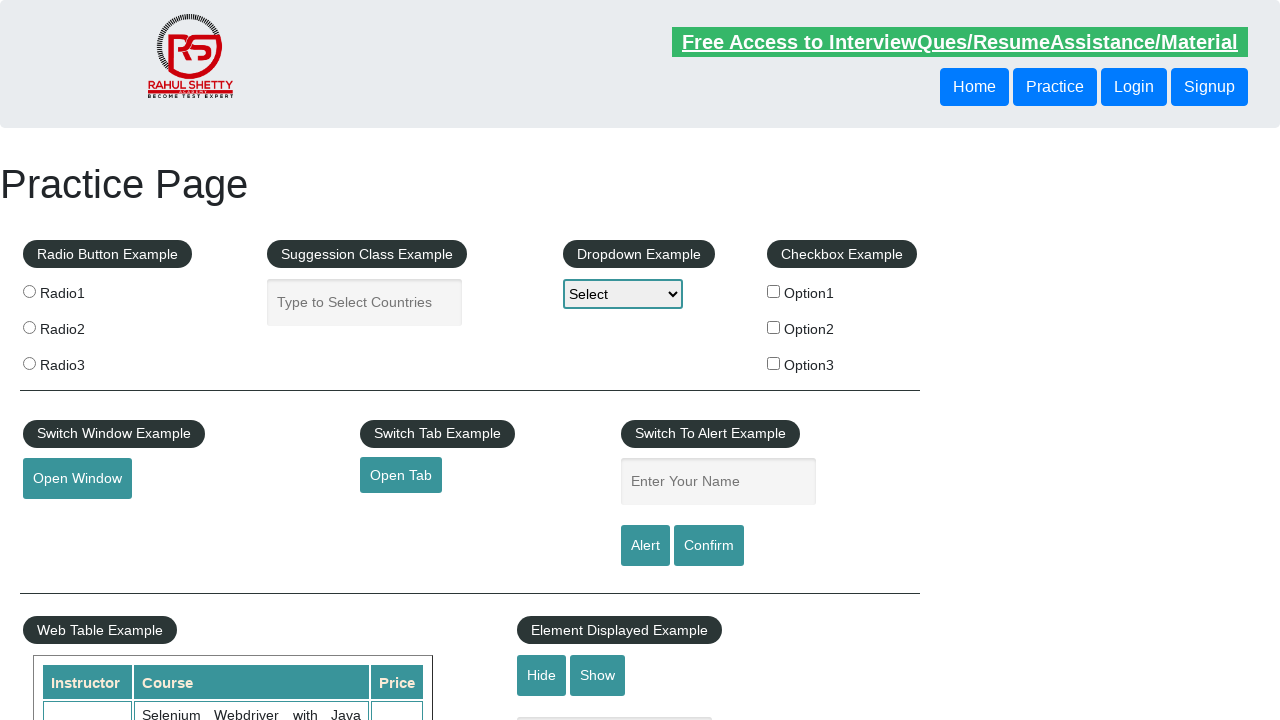